Navigates to the Koel app homepage and verifies the URL is correct without performing any login actions

Starting URL: https://qa.koel.app/

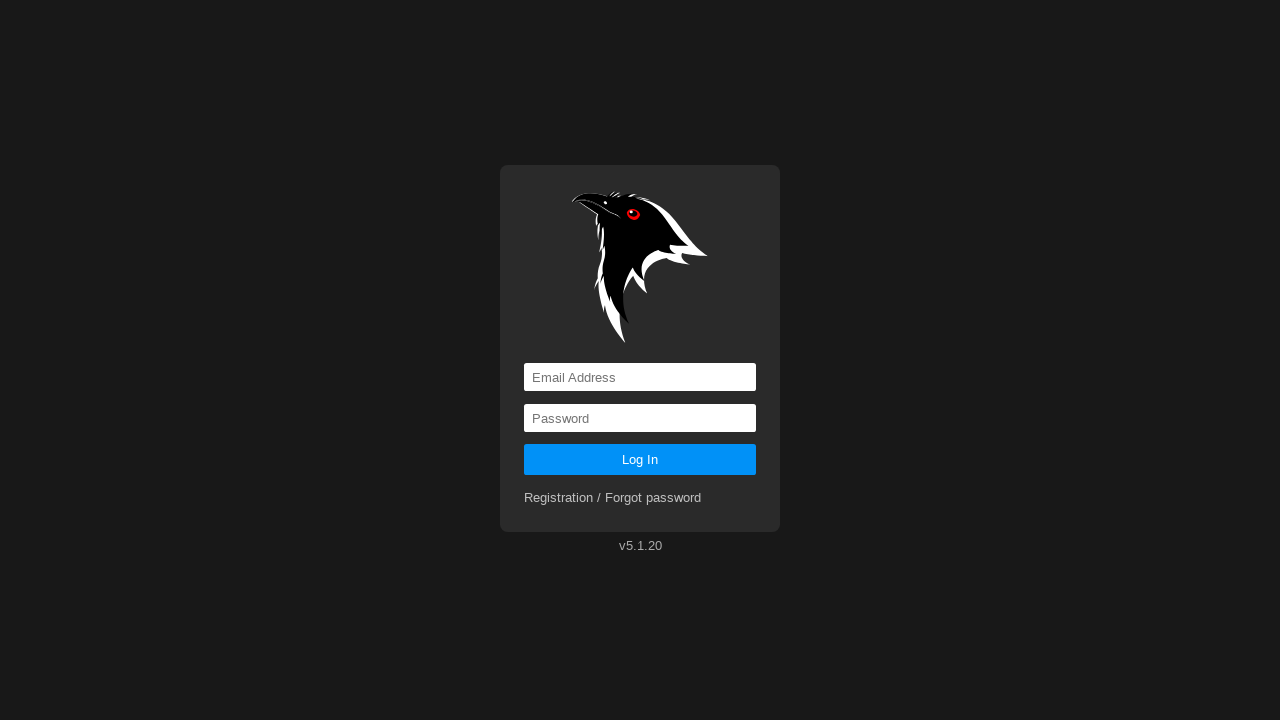

Navigated to Koel app homepage at https://qa.koel.app/
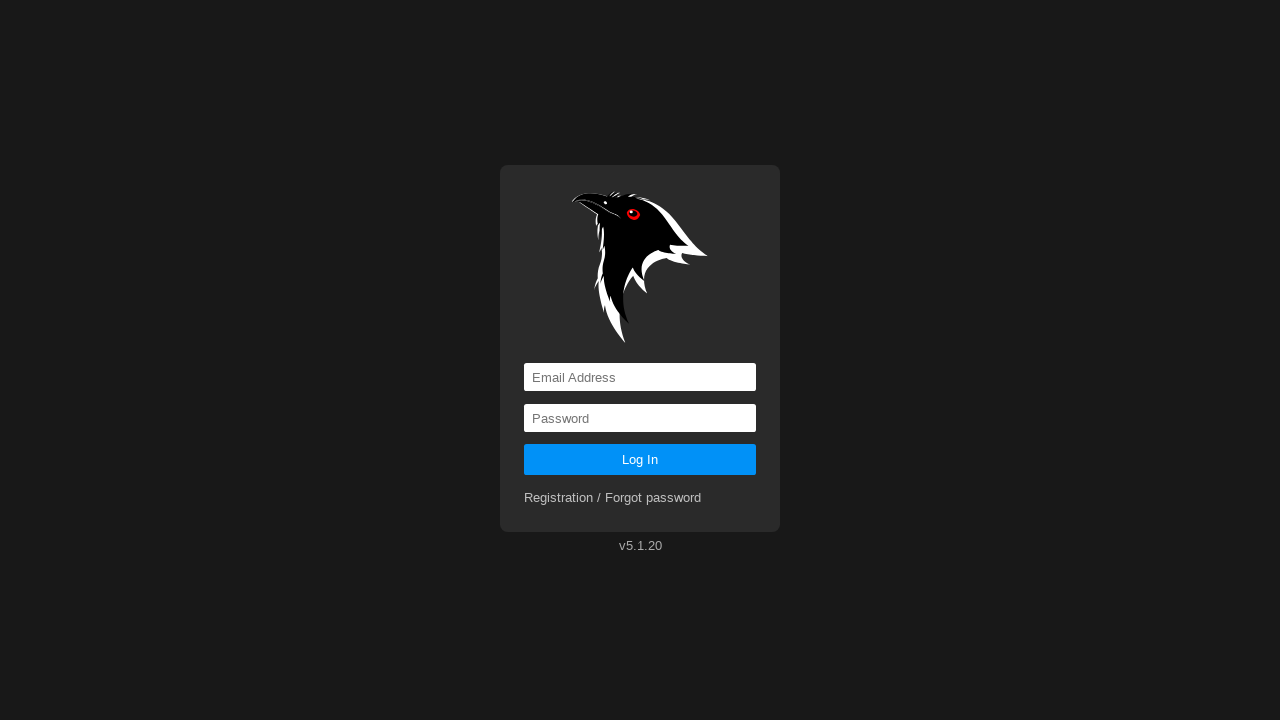

Verified that the current URL matches https://qa.koel.app/
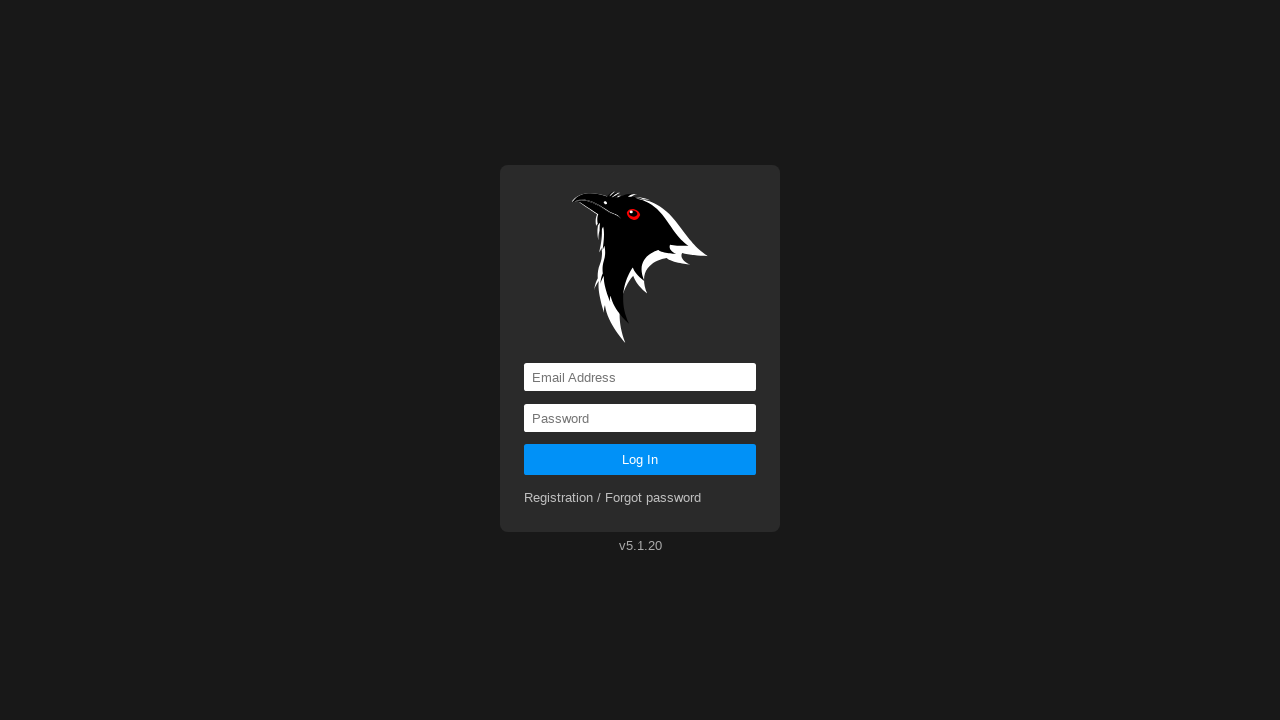

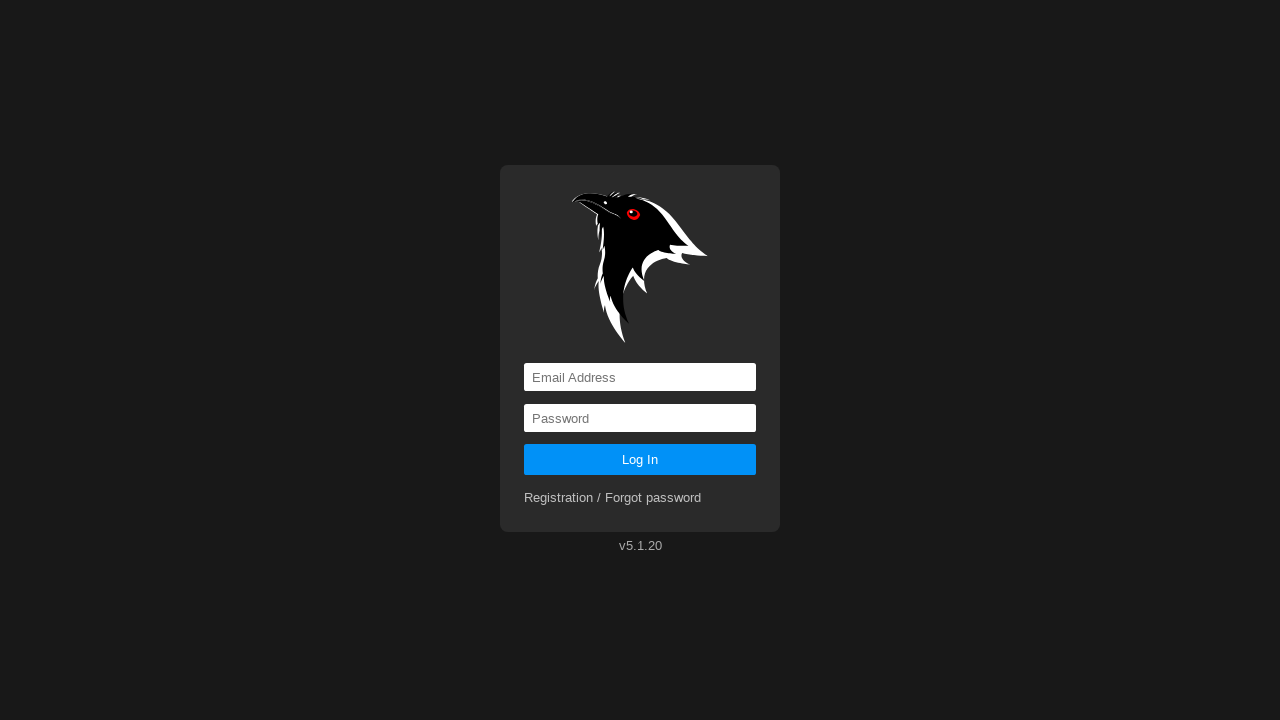